Tests clicking on a "Try it Yourself" link on W3Schools HTML tutorial page, which opens a new browser window/tab, and verifies multiple windows are handled.

Starting URL: https://www.w3schools.com/html/default.asp

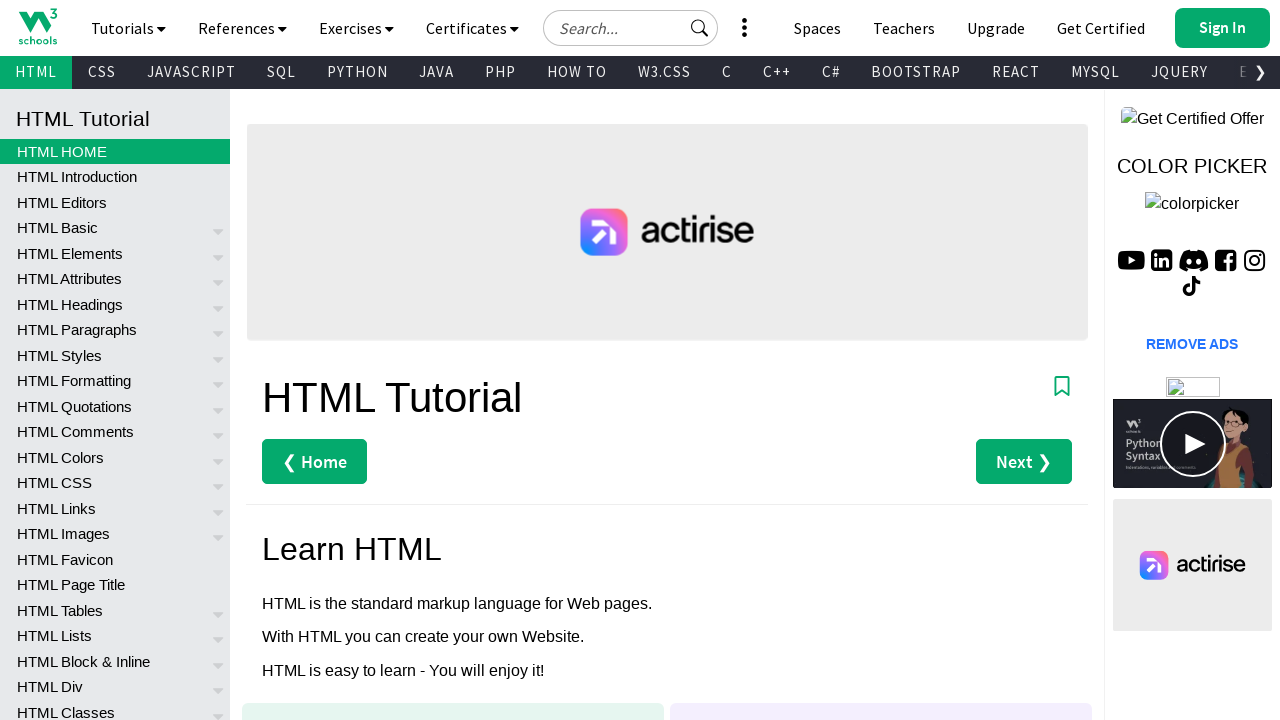

Clicked on 'Try it Yourself' link at (334, 361) on xpath=//a[contains(text(), 'Try it Yourself')]
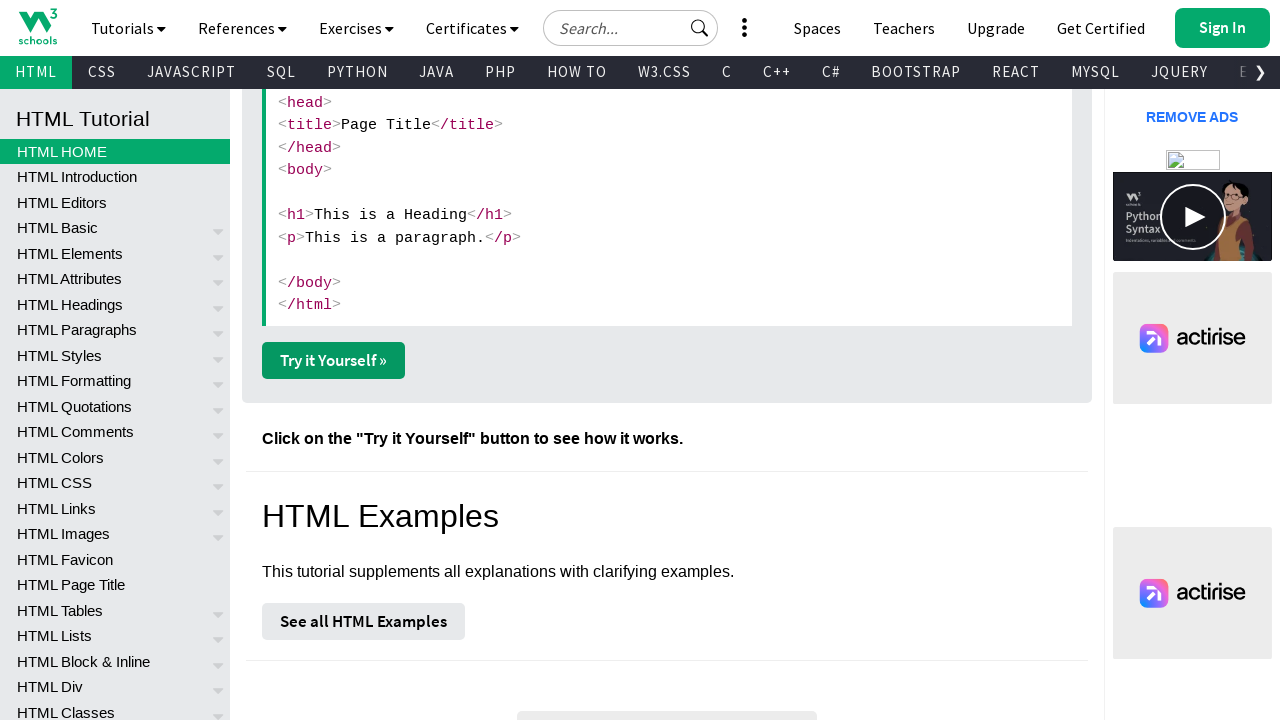

Waited for new window/tab to open
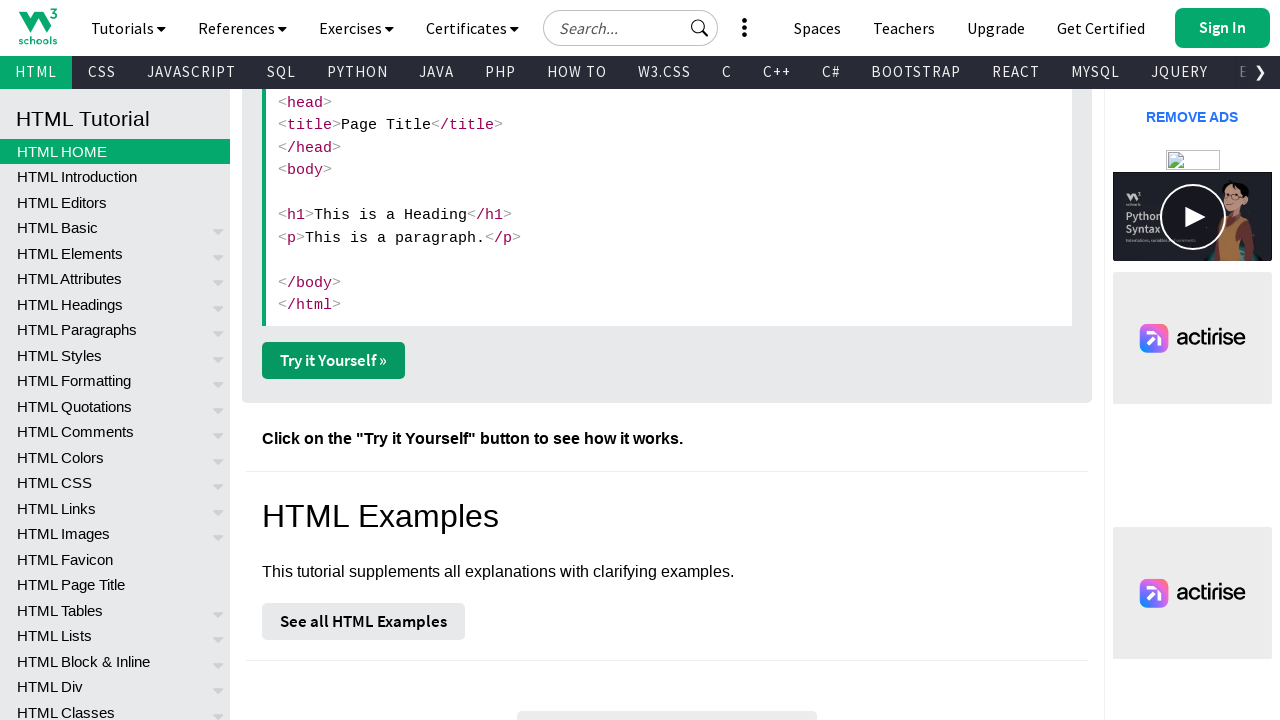

Verified multiple windows are open - total pages: 2
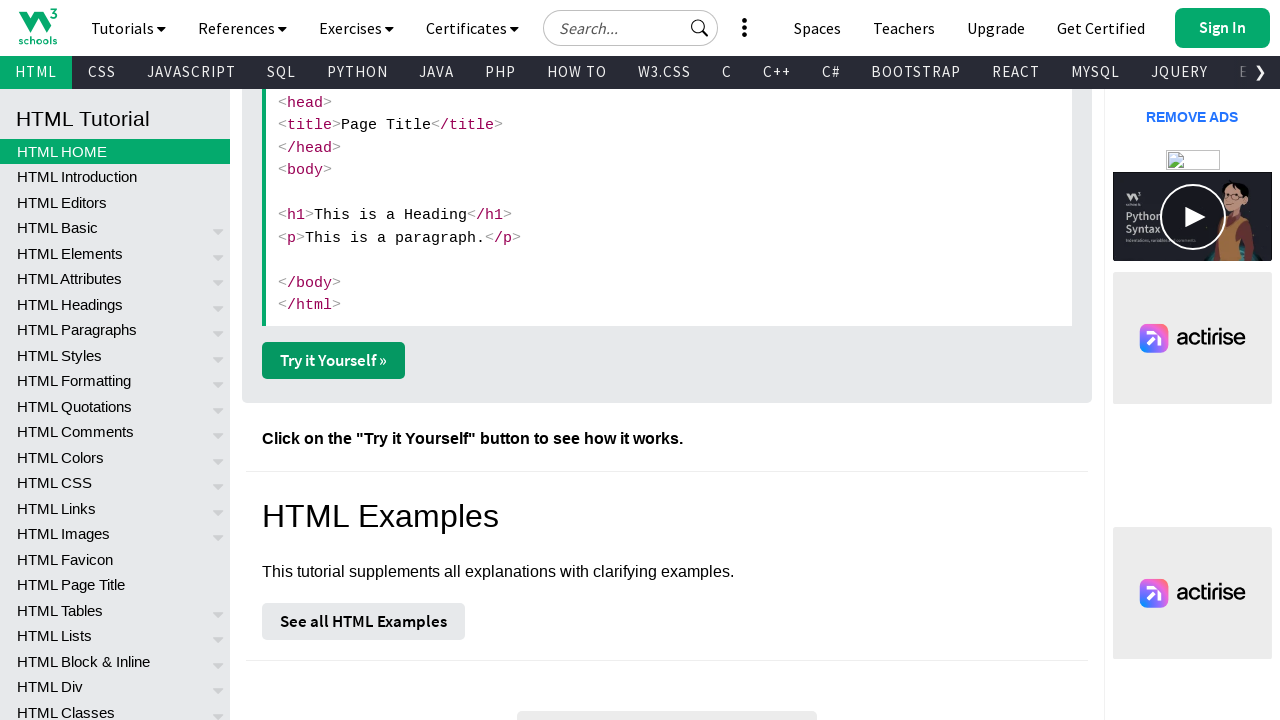

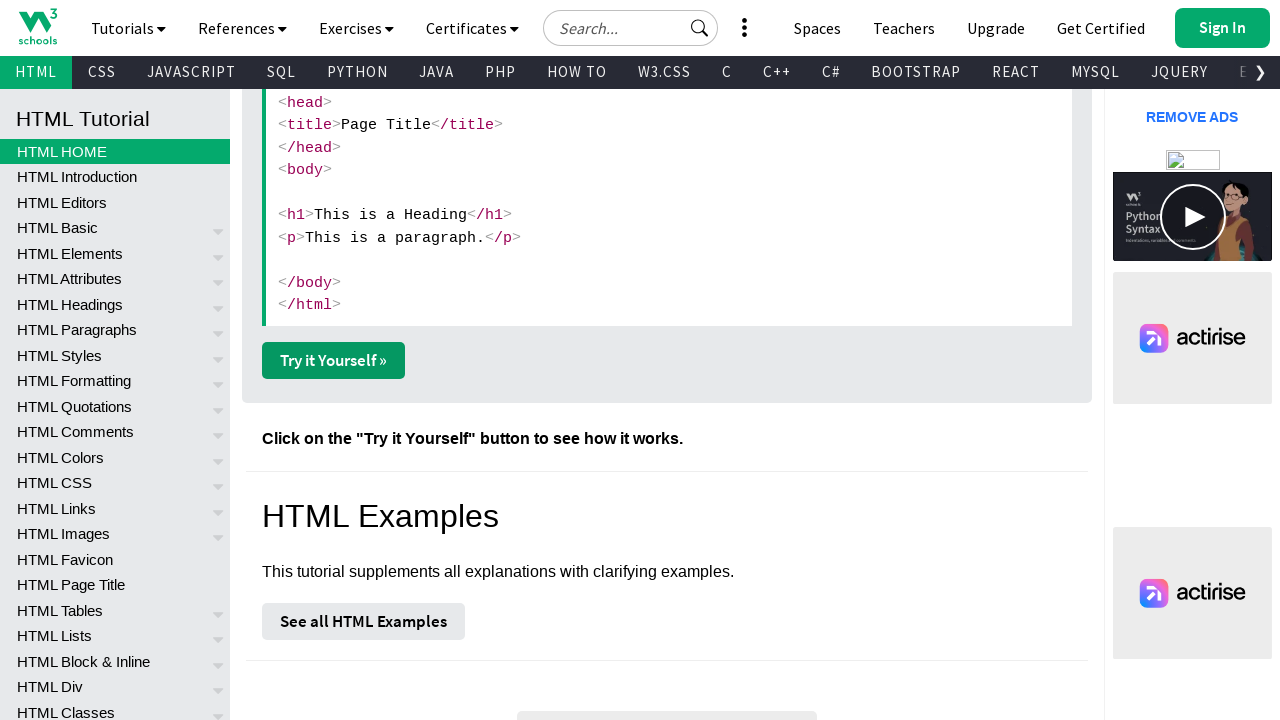